Cross-browser test that navigates to shop.one-shore.com across different browser and platform combinations

Starting URL: https://shop.one-shore.com

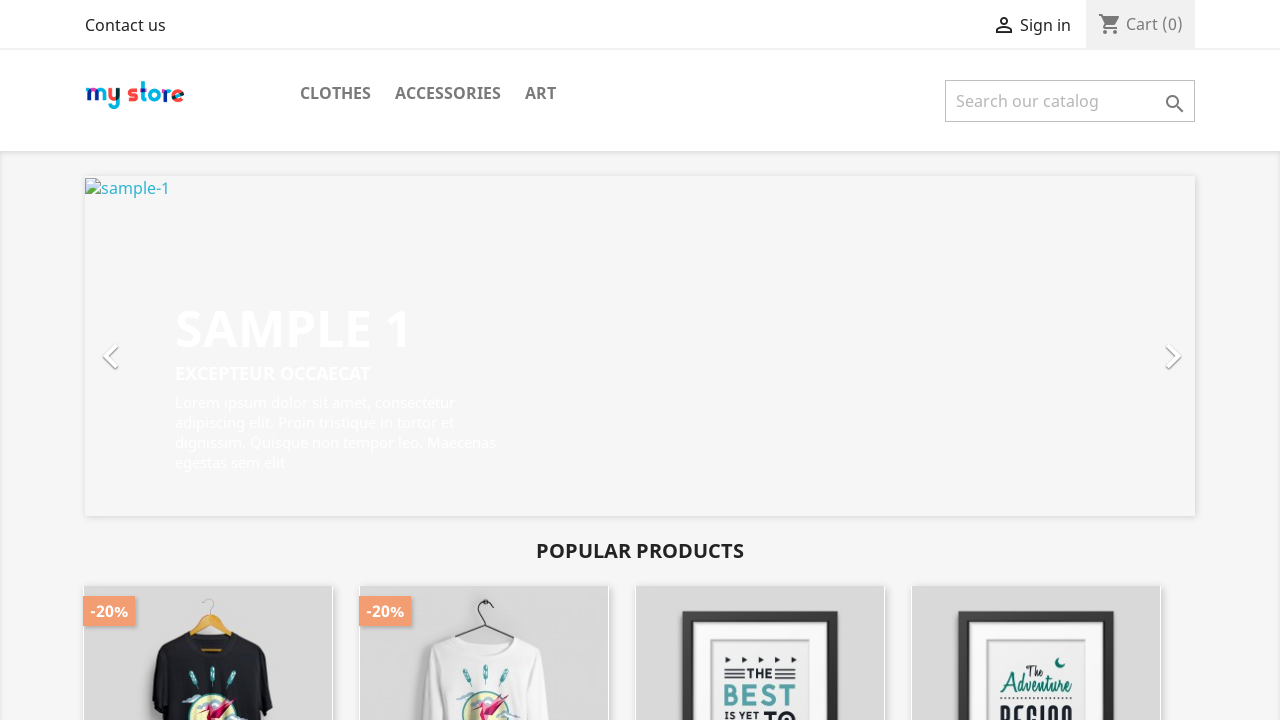

Retrieved page title
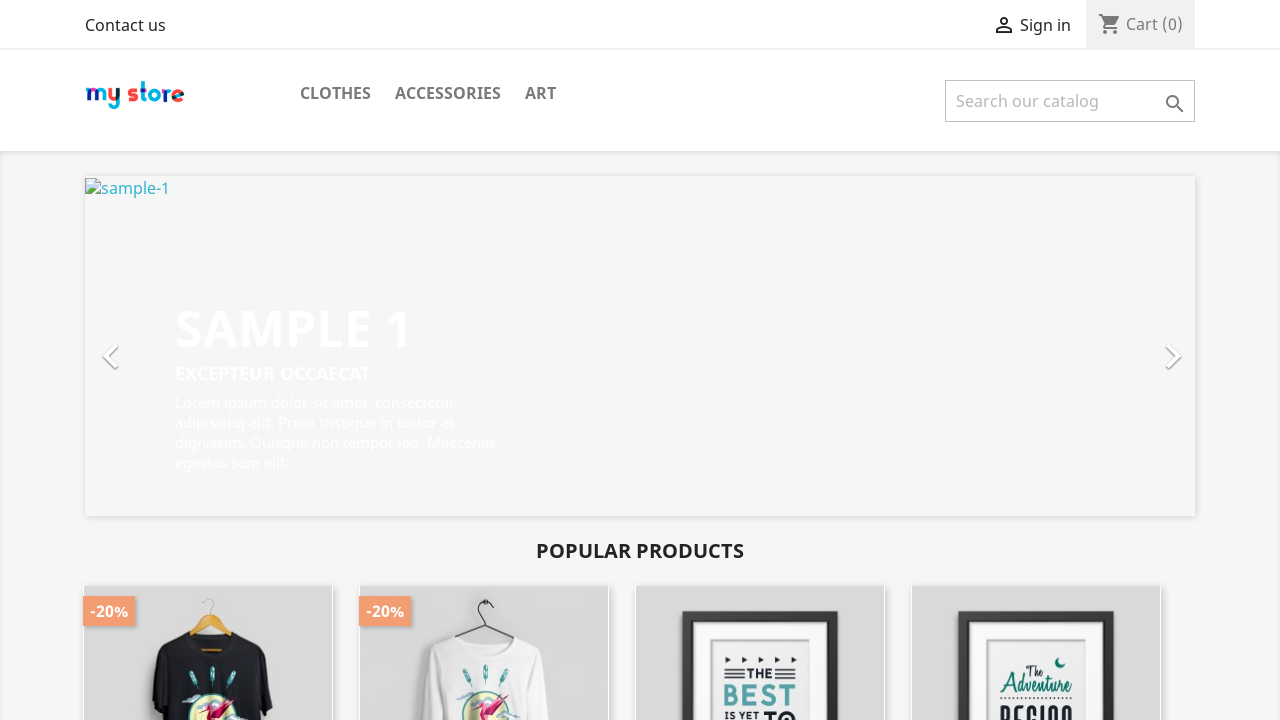

Printed page title to console
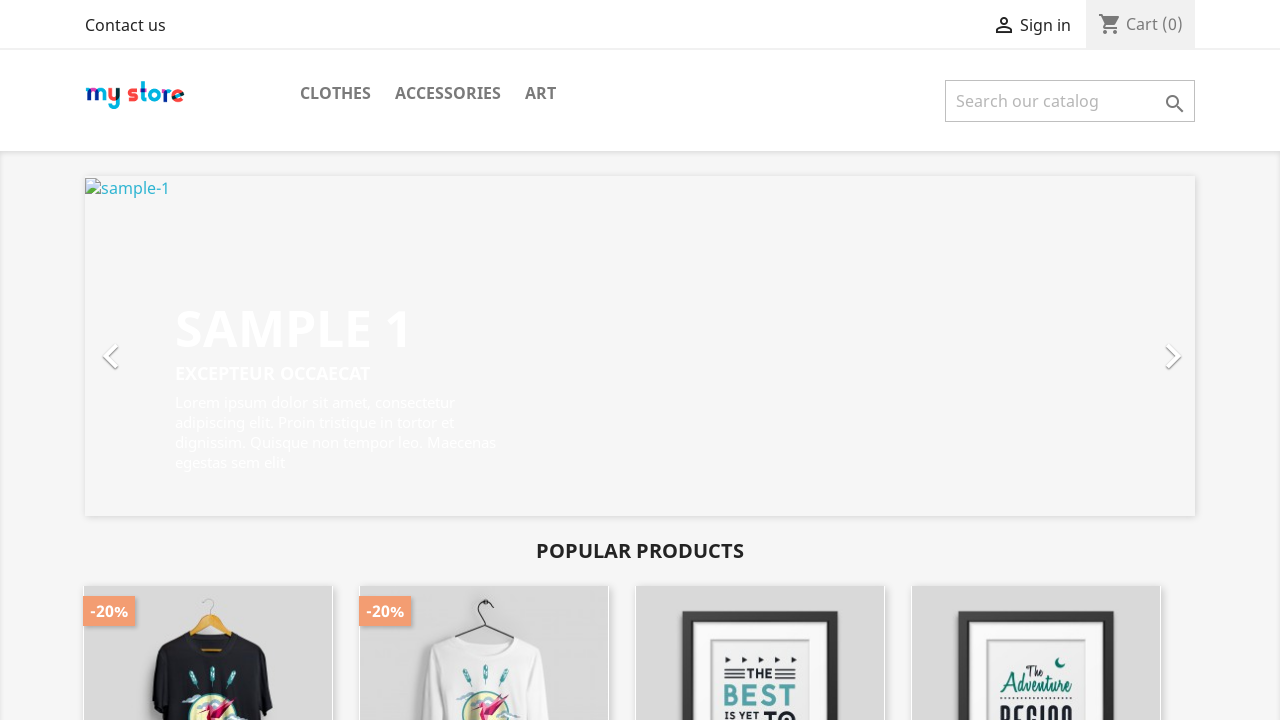

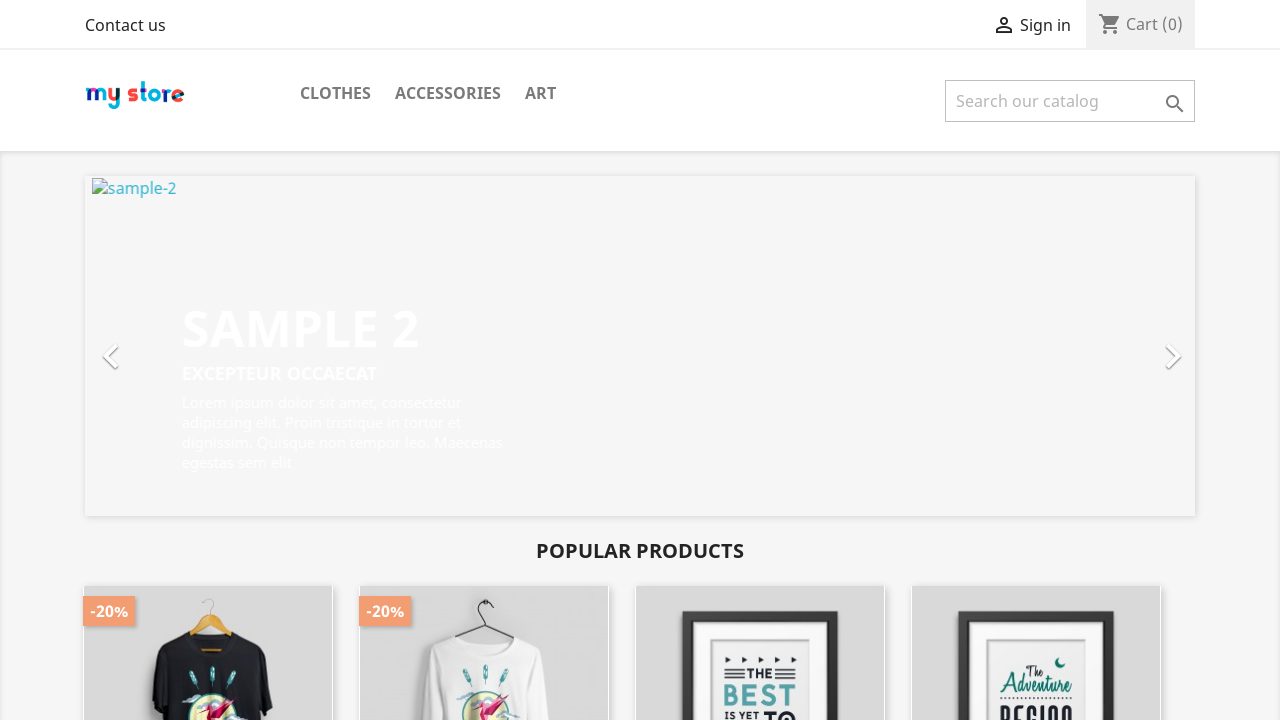